Demonstrates cookie management operations including retrieving, adding, and deleting cookies on a demo form page

Starting URL: https://demoqa.com/automation-practice-form

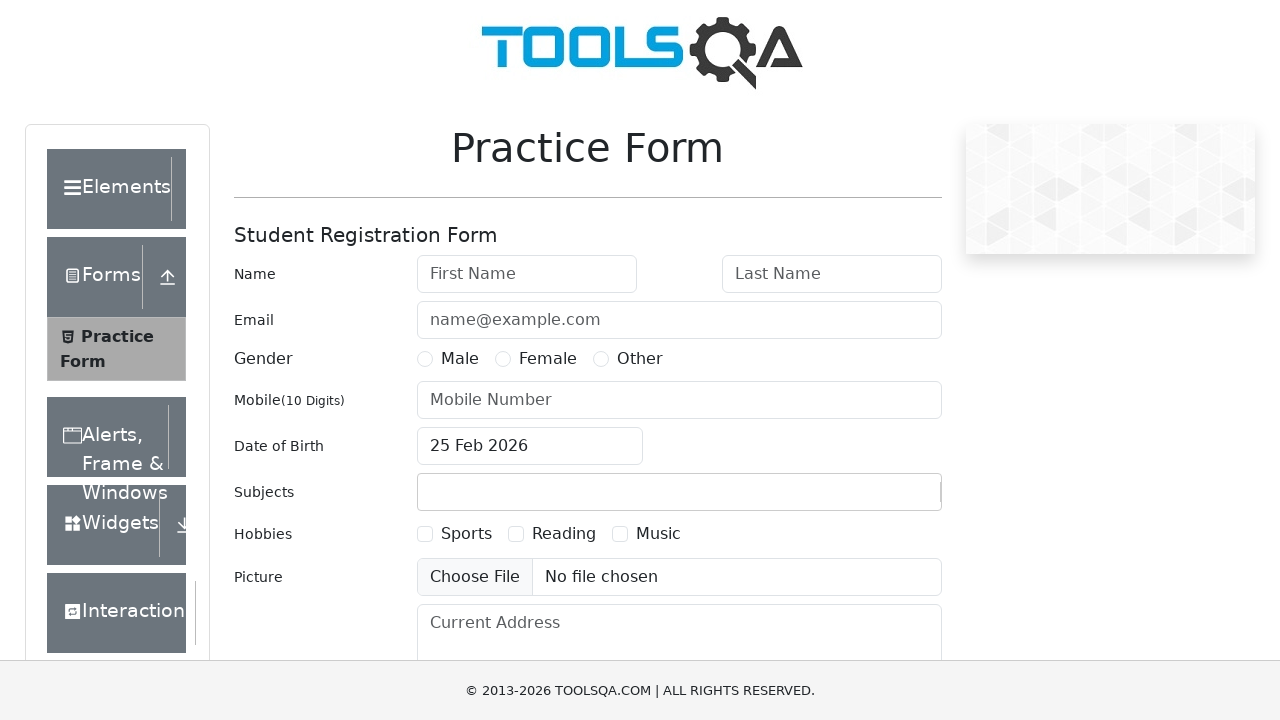

Retrieved all cookies from current context
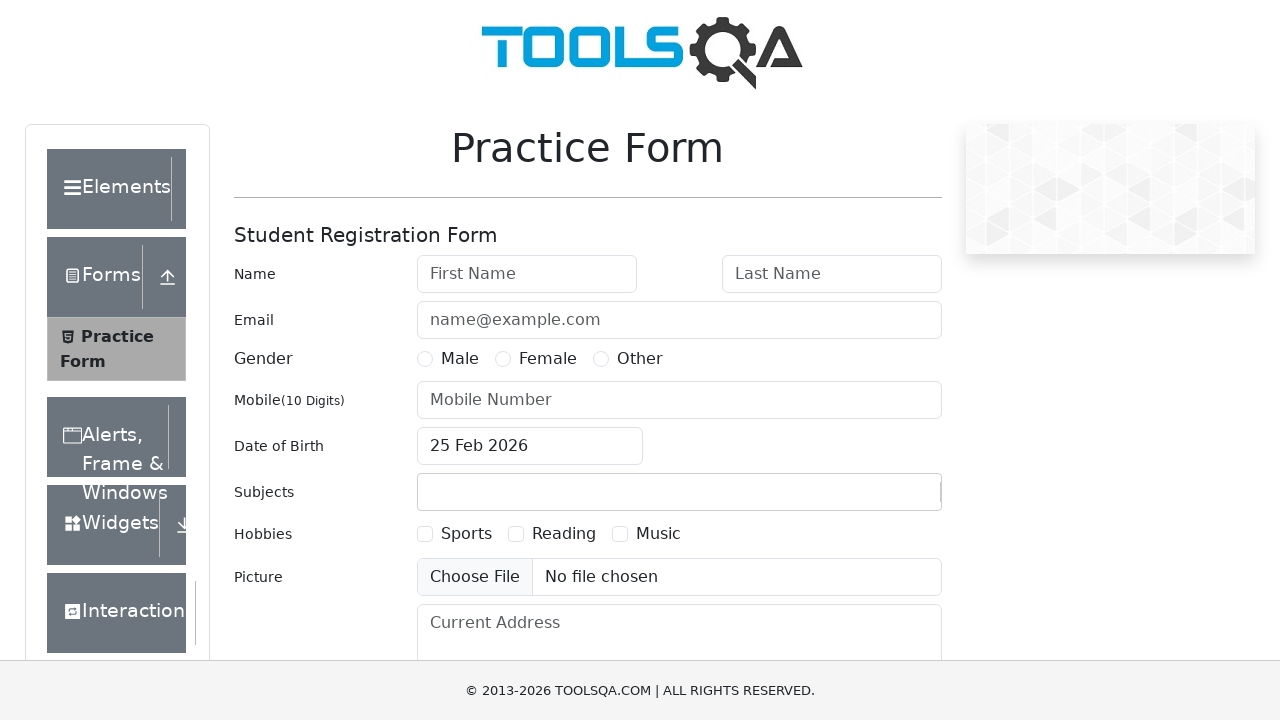

Added new cookie 'MyCookie1234' to context
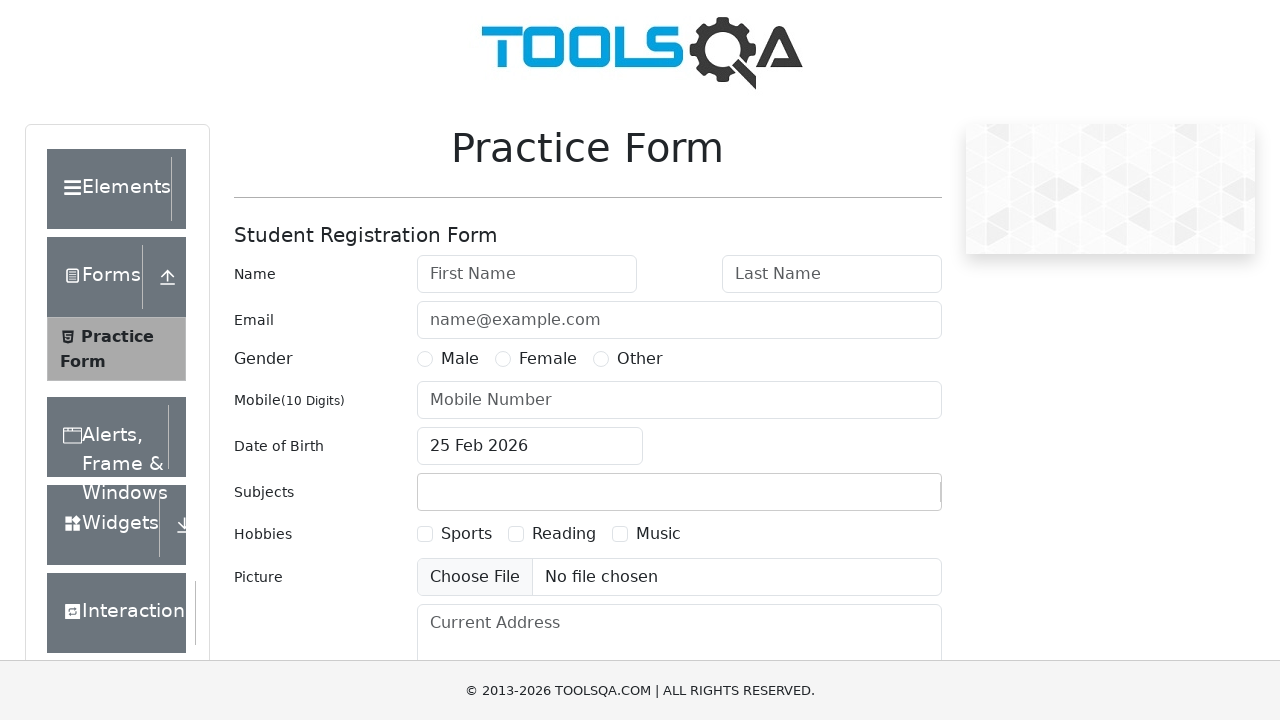

Retrieved cookies to verify new cookie was added
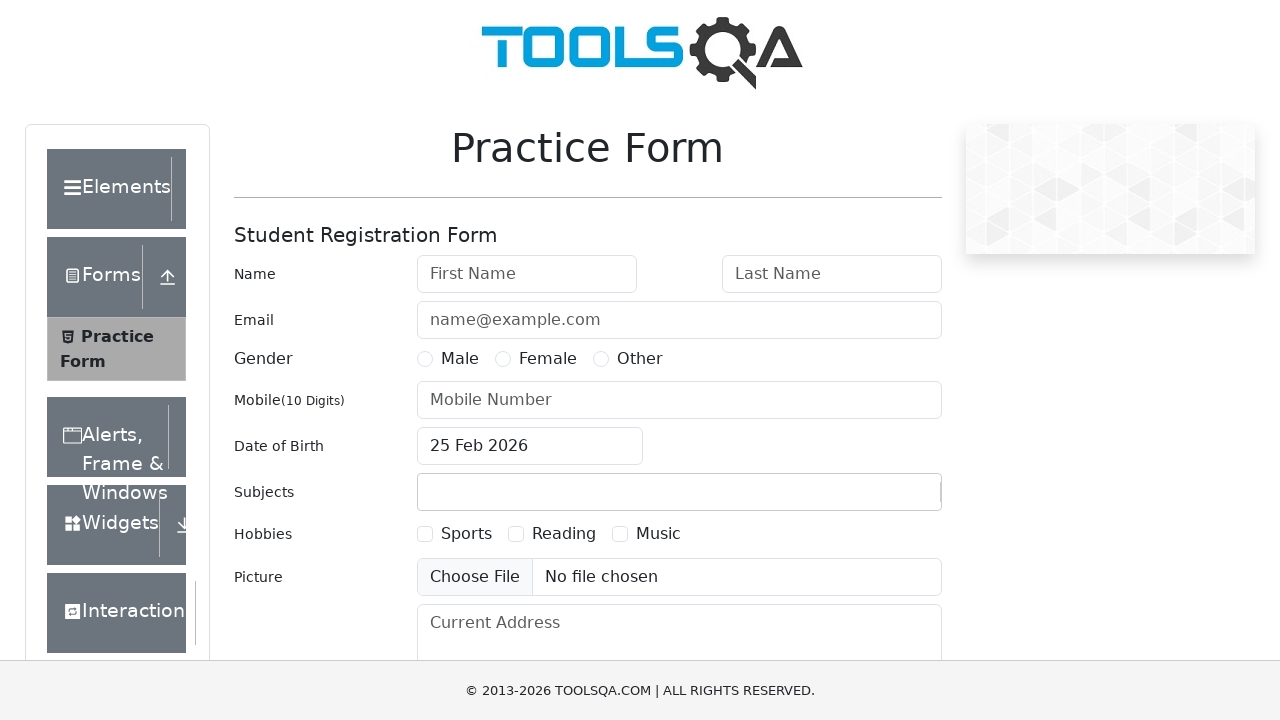

Cleared all cookies from context
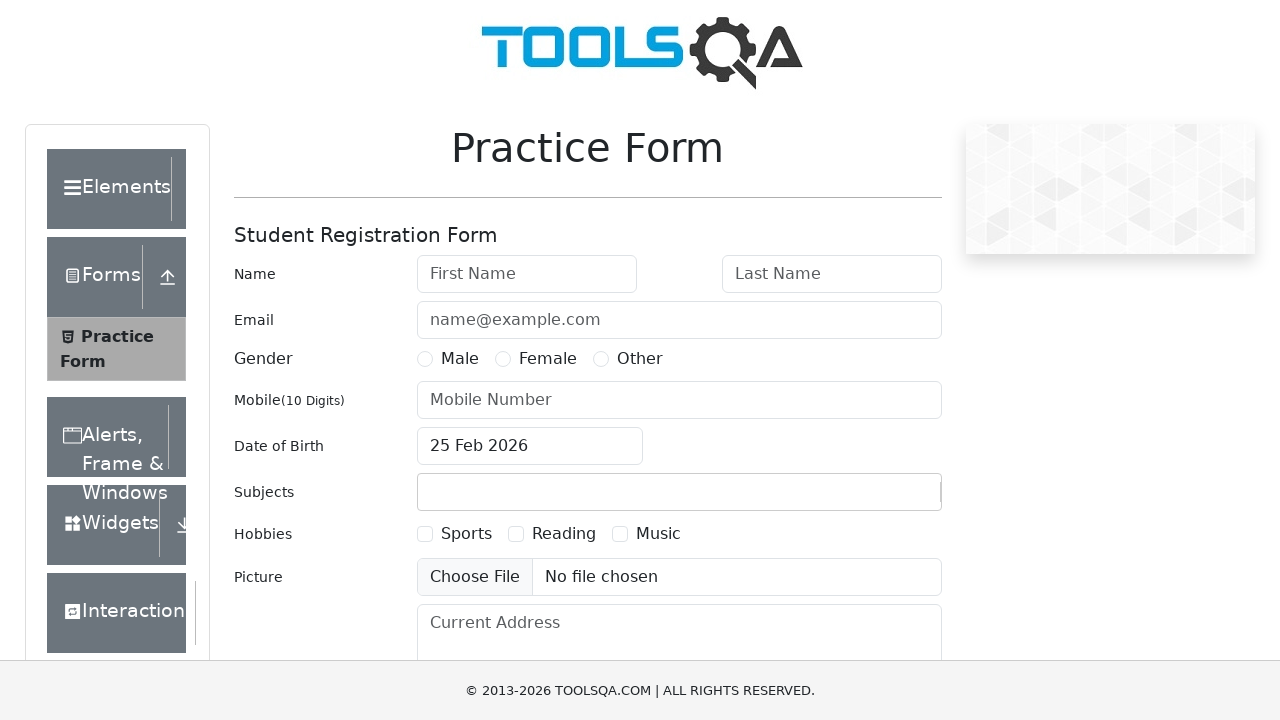

Re-added remaining cookies after removing 'MyCookie1234'
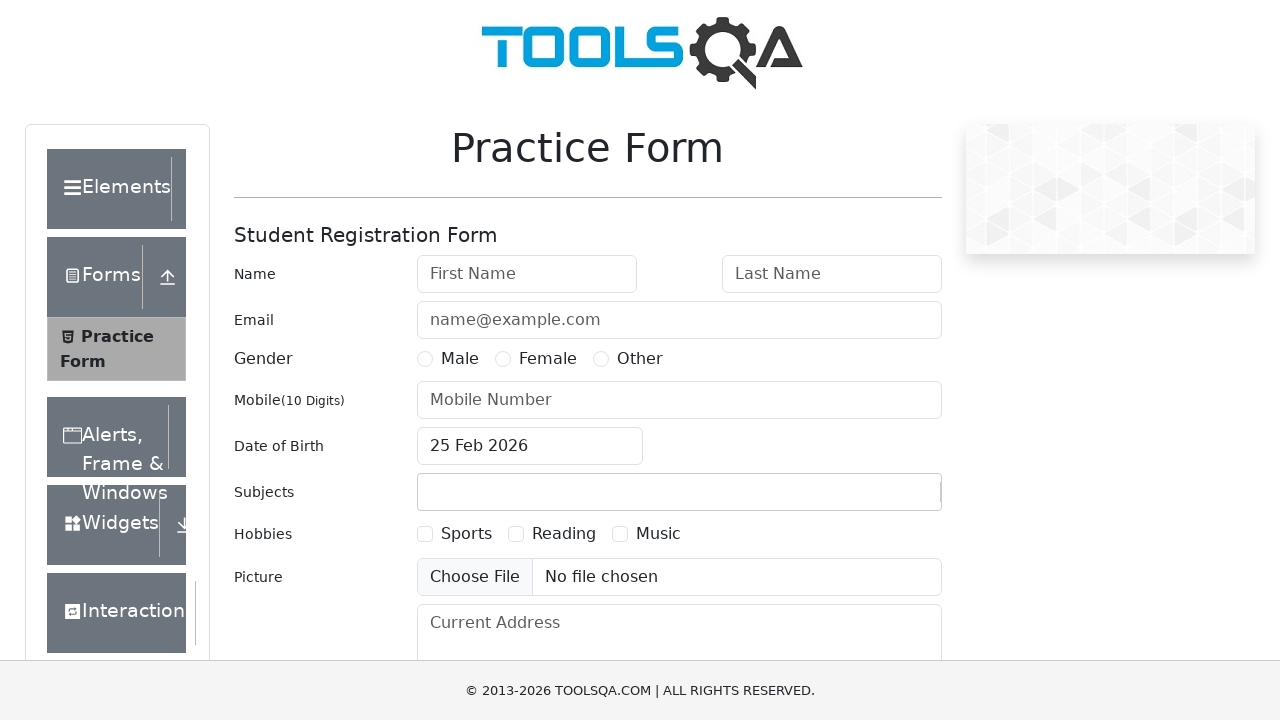

Retrieved cookies to verify deletion of specific cookie
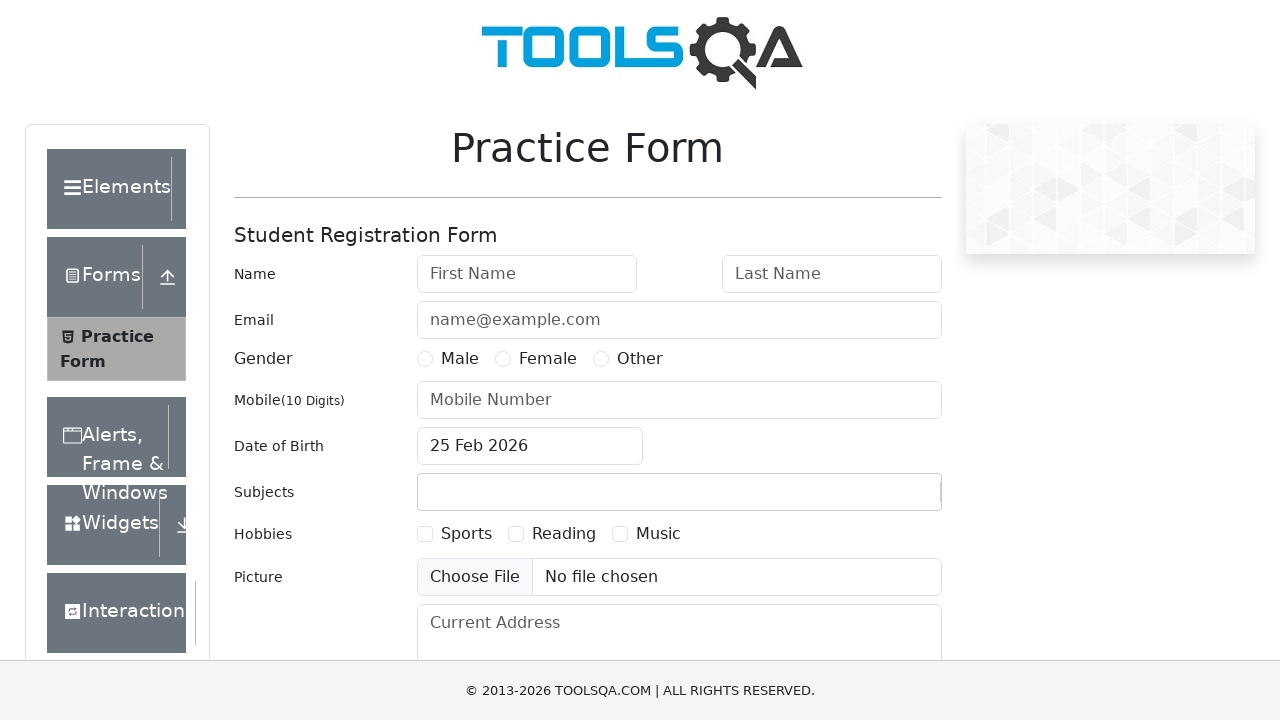

Cleared all remaining cookies from context
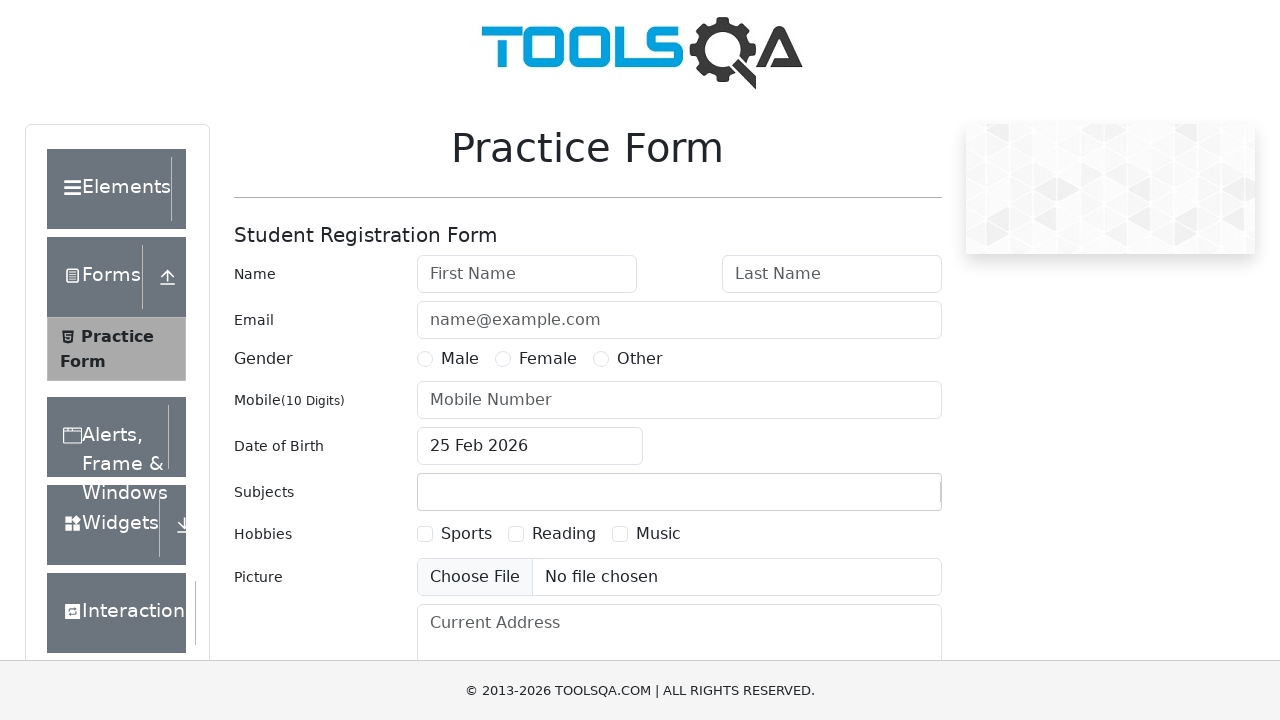

Retrieved cookies to confirm all cookies cleared
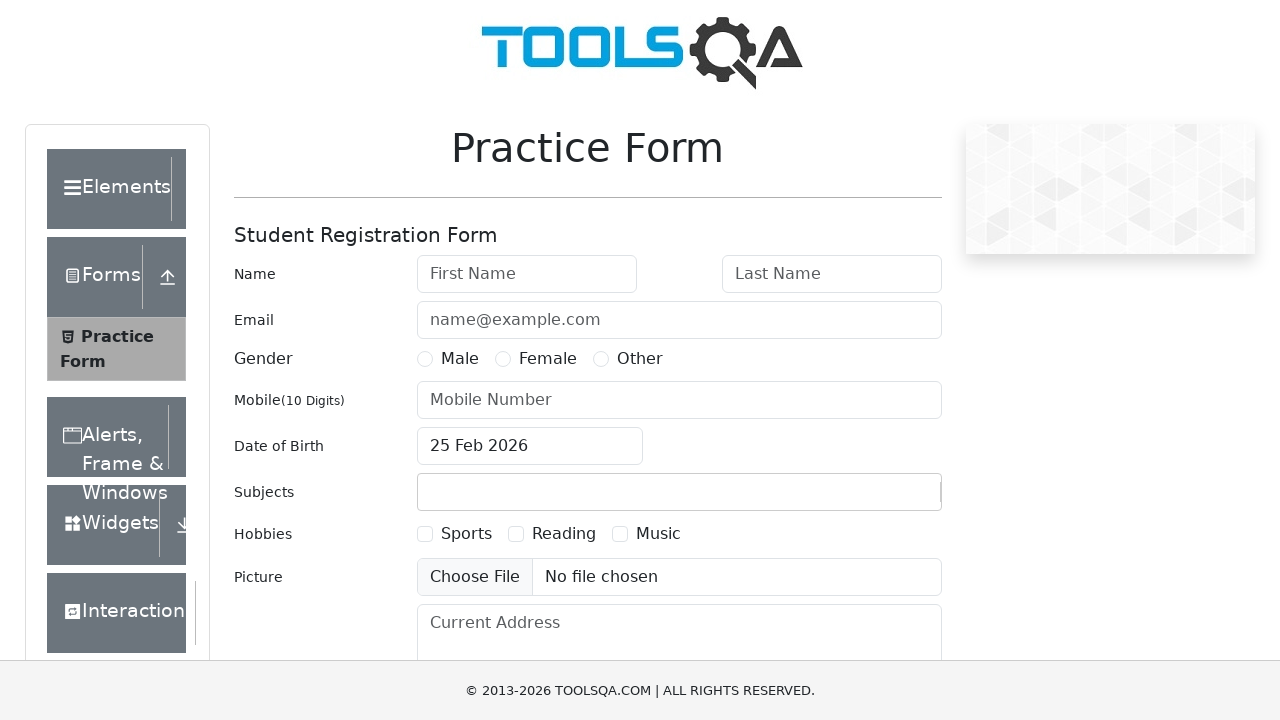

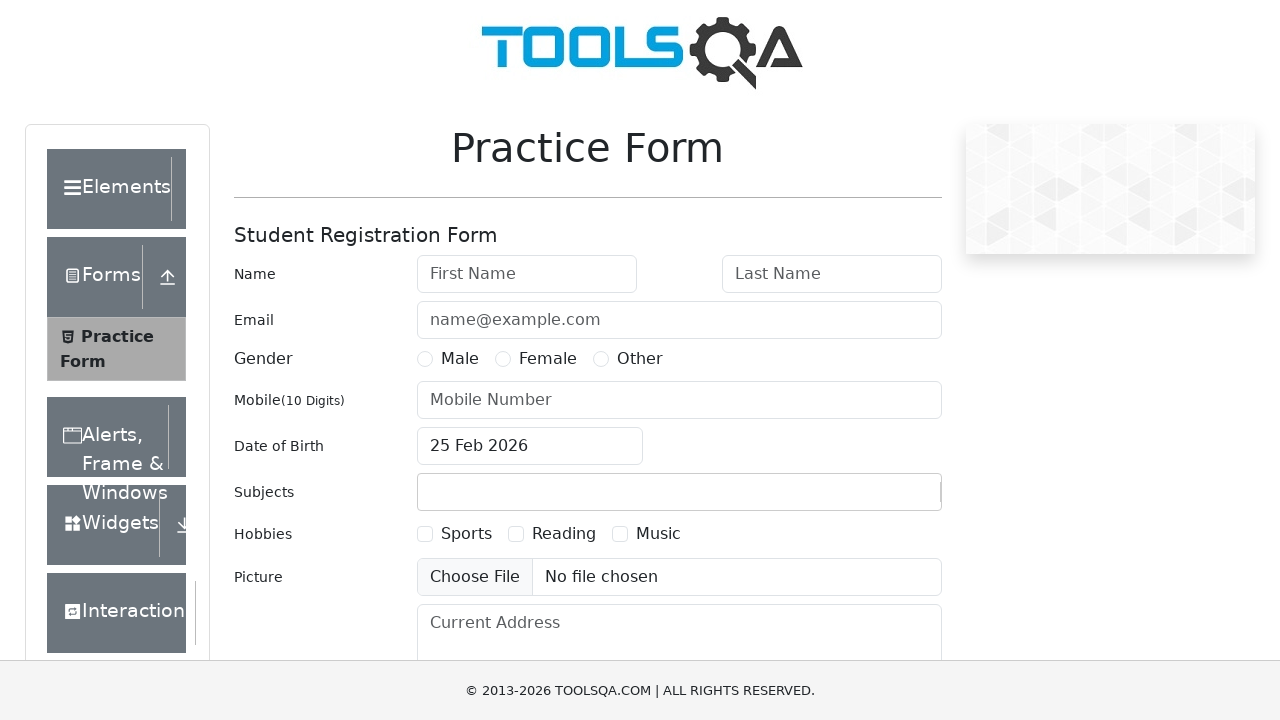